Tests right-click context menu by right-clicking an element, hovering over quit option, and clicking it

Starting URL: http://swisnl.github.io/jQuery-contextMenu/demo.html

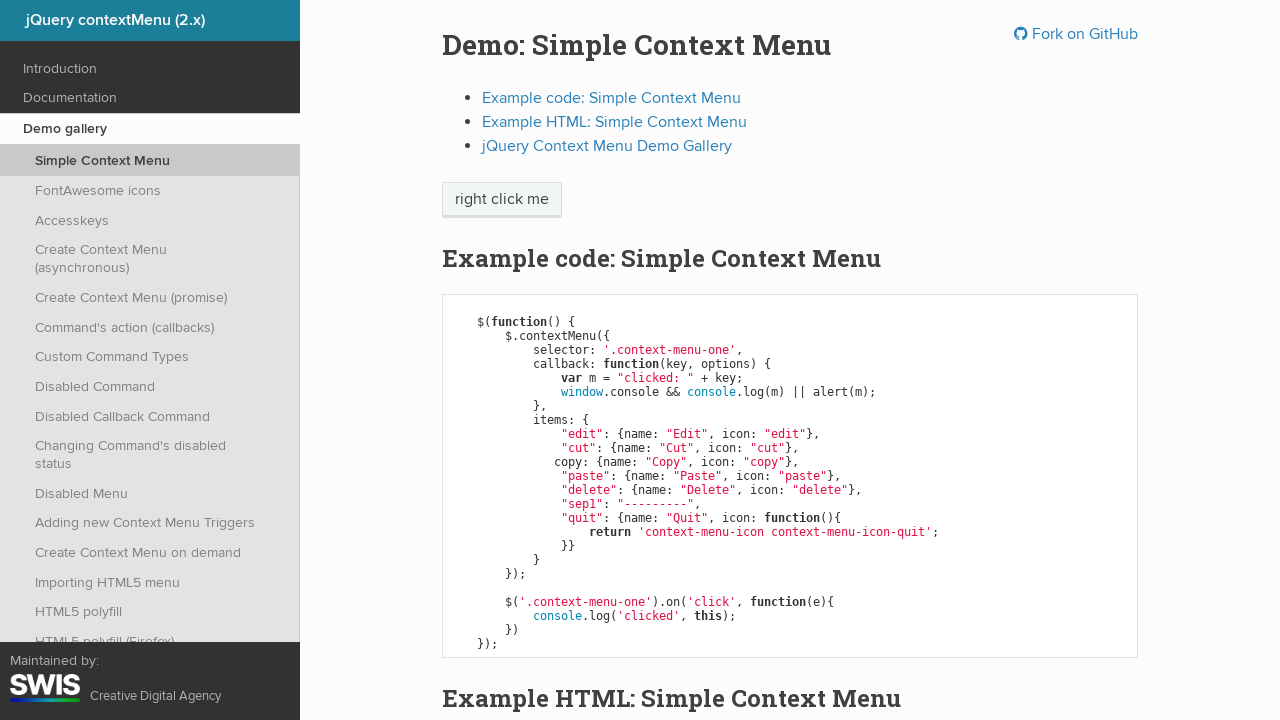

Right-clicked on 'right click me' element to open context menu at (502, 200) on //span[text()='right click me']
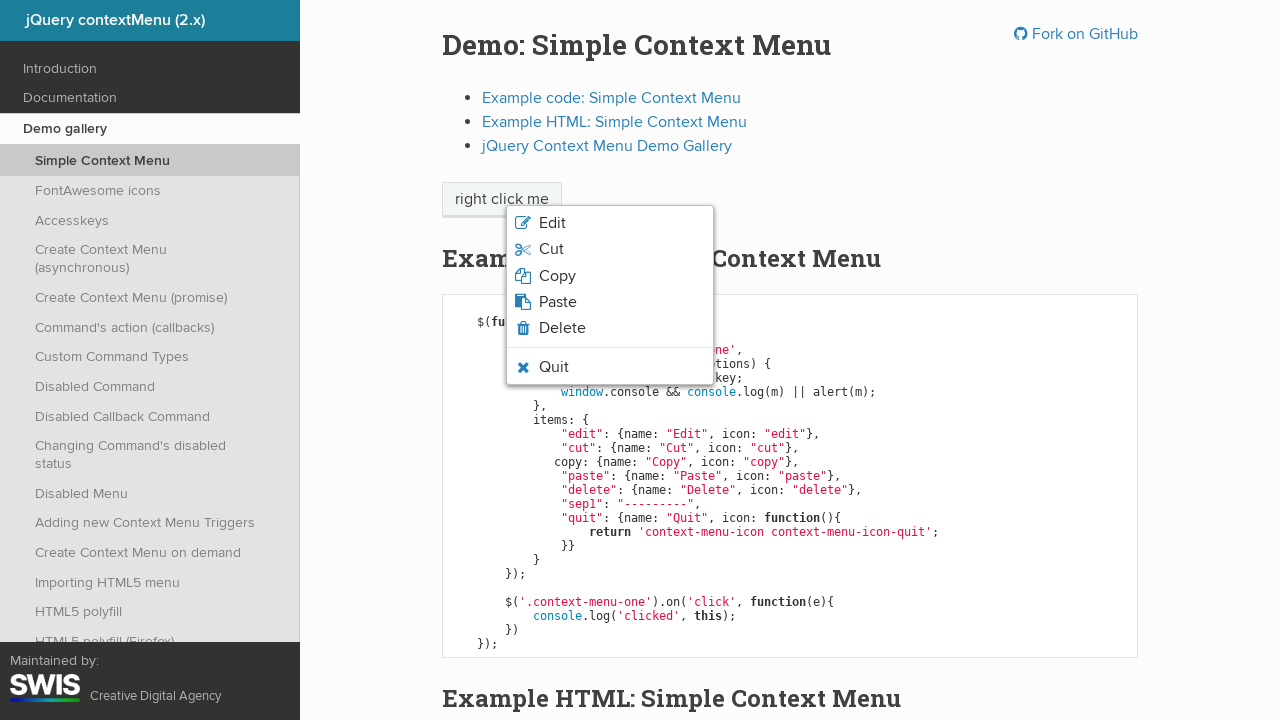

Context menu appeared with quit option visible
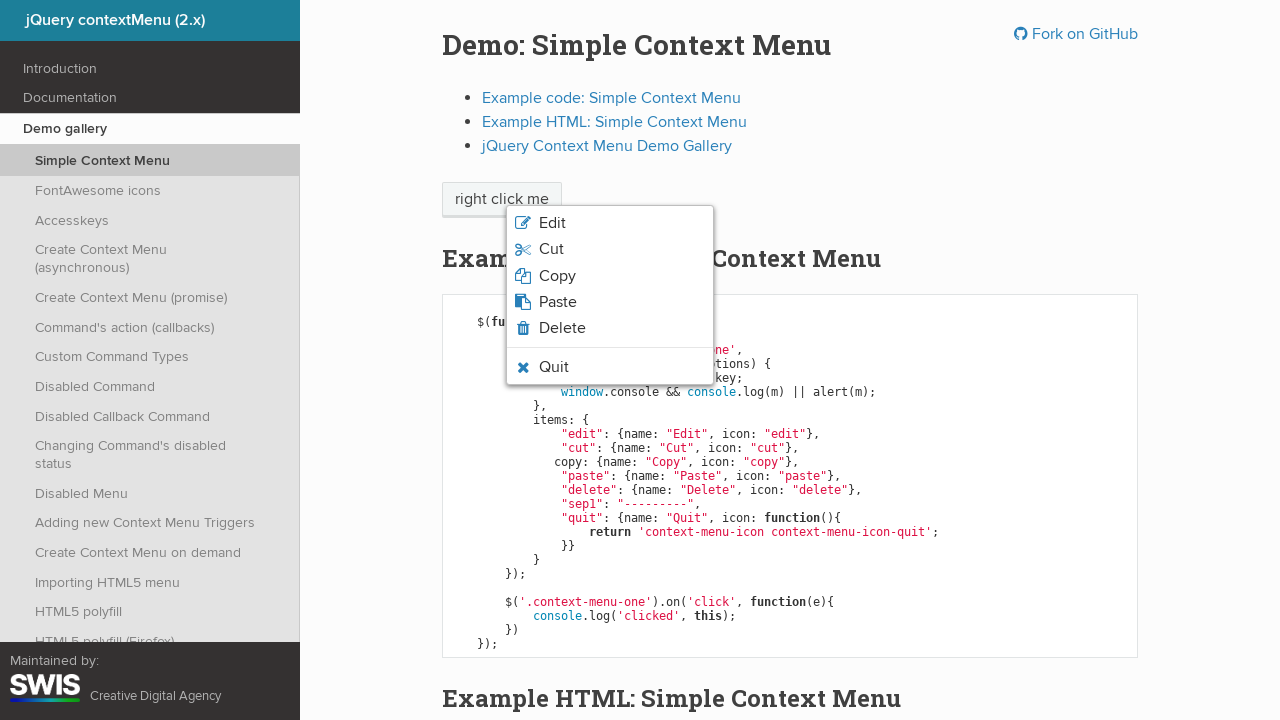

Hovered over quit option in context menu at (610, 367) on xpath=//ul[@class='context-menu-list context-menu-root']/li[contains(@class,'con
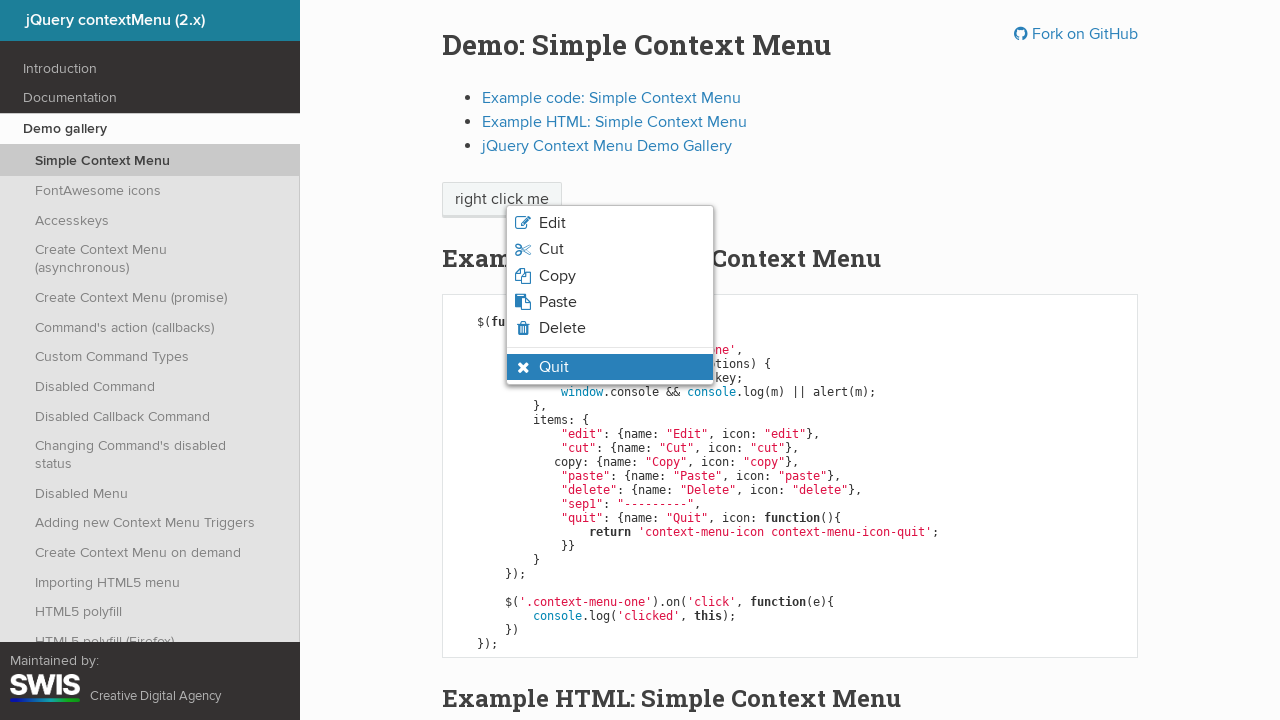

Clicked quit option from context menu at (610, 367) on xpath=//ul[@class='context-menu-list context-menu-root']/li[contains(@class,'con
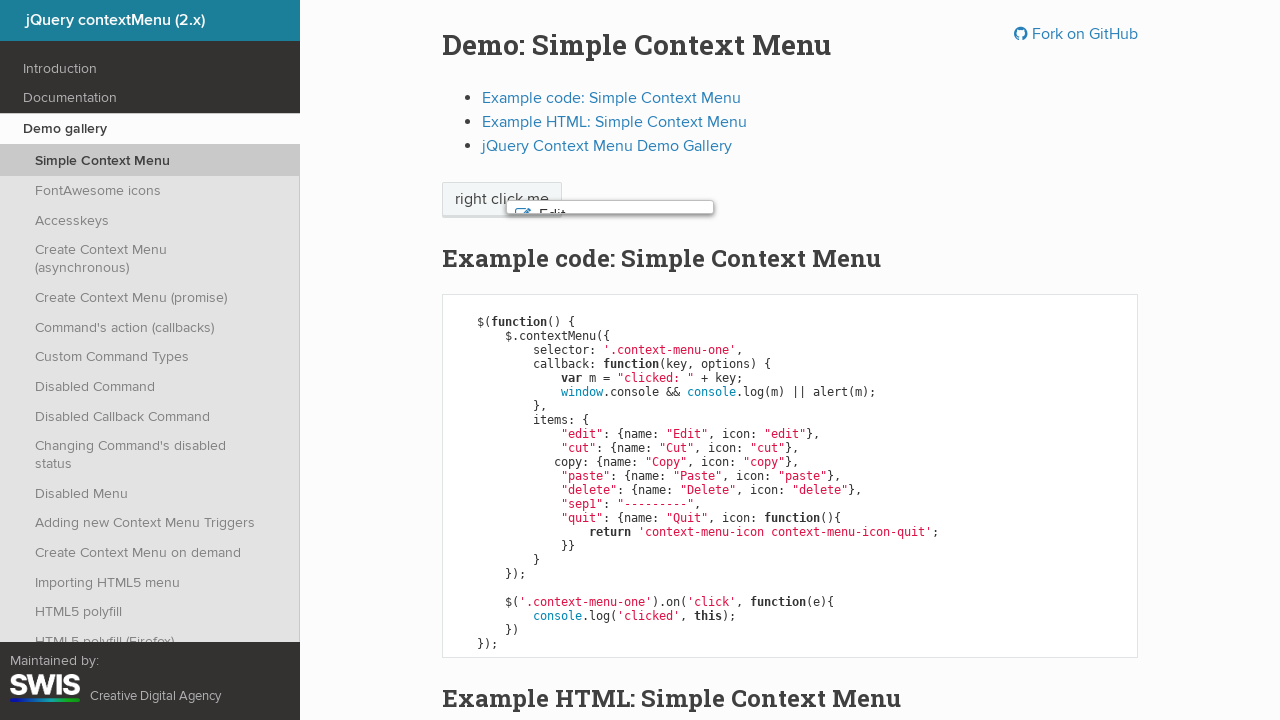

Alert dialog handler registered and accepted
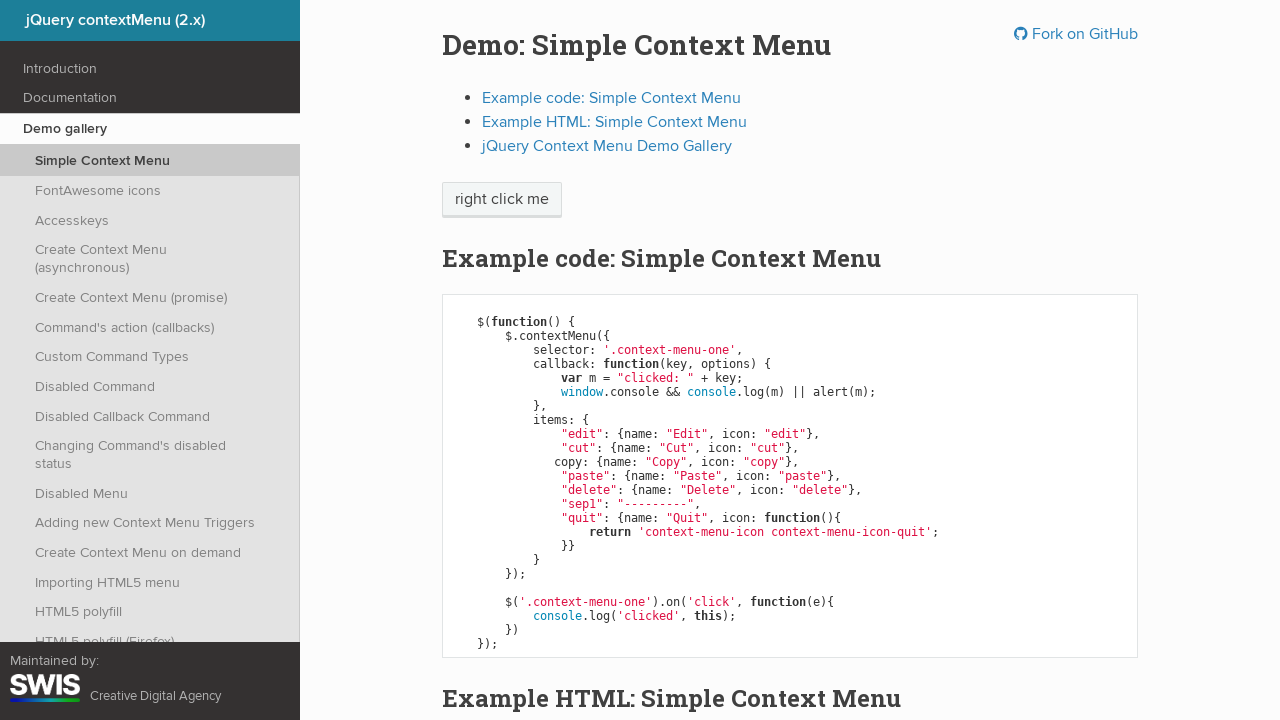

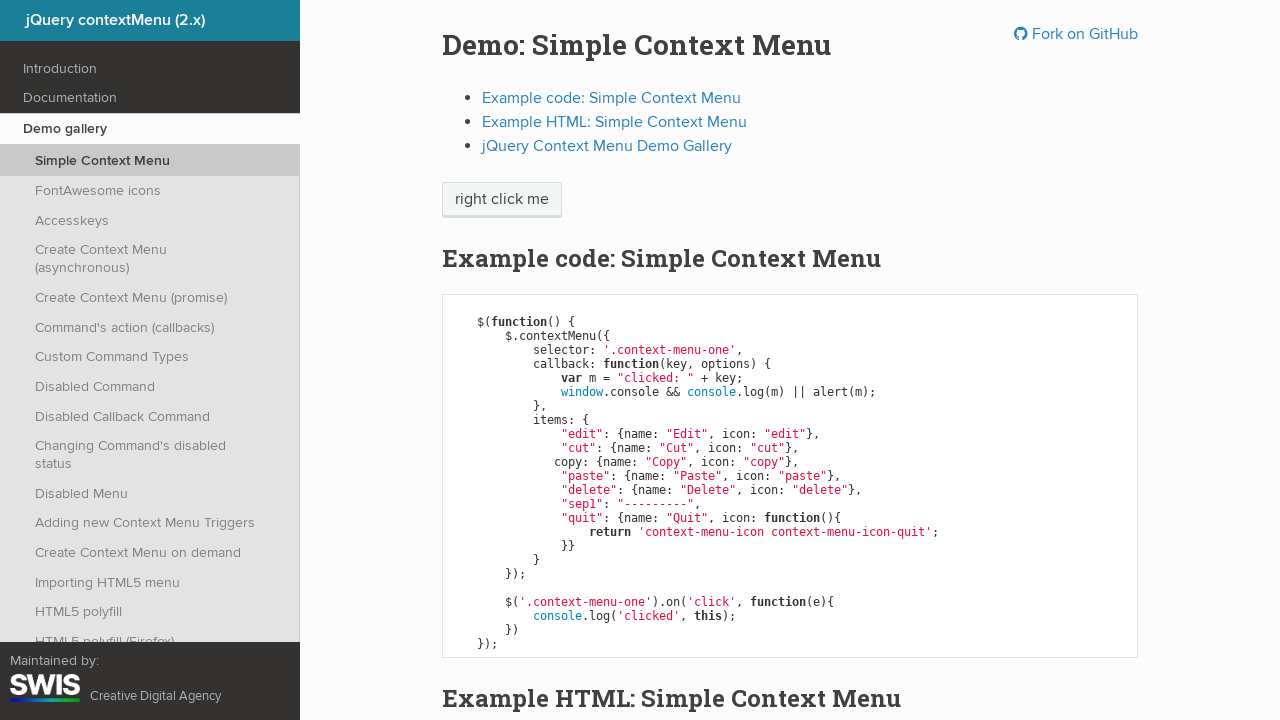